Tests navigation to Photo services section by clicking the Photo link and verifying the page loads

Starting URL: https://www.cvs.com/

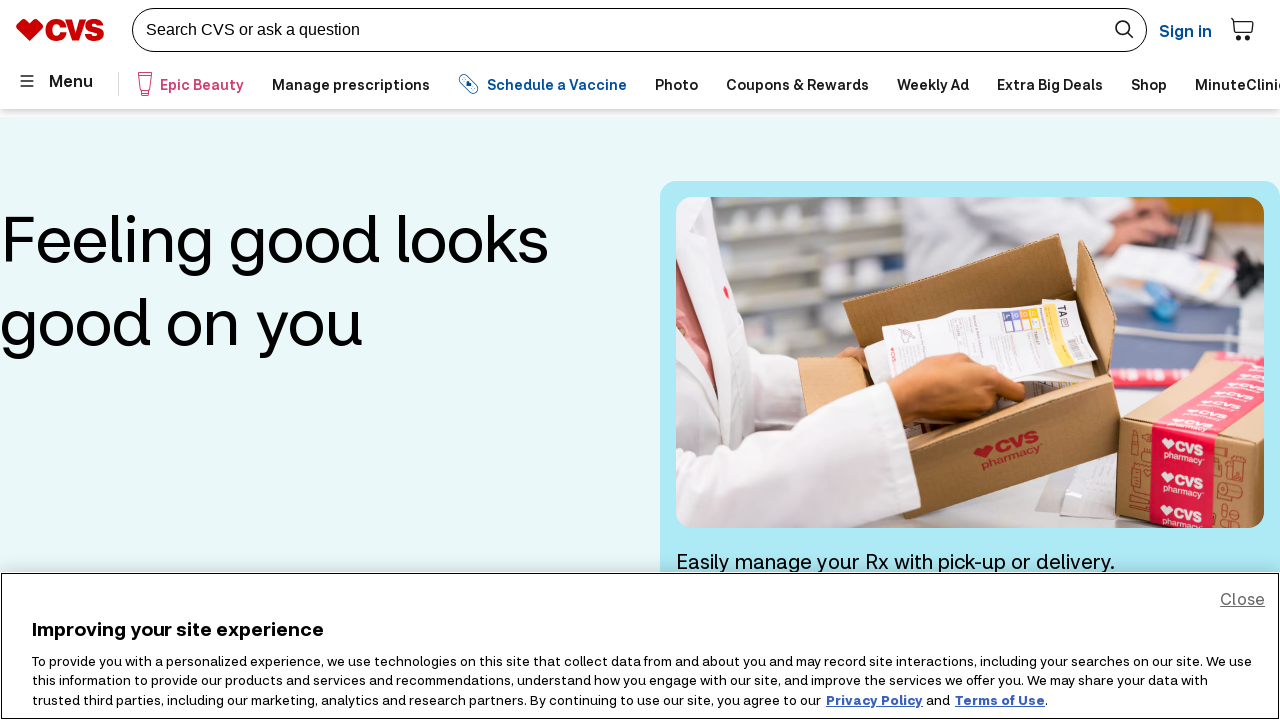

Clicked on Photo link to navigate to Photo services section at (676, 84) on a:has-text('Photo')
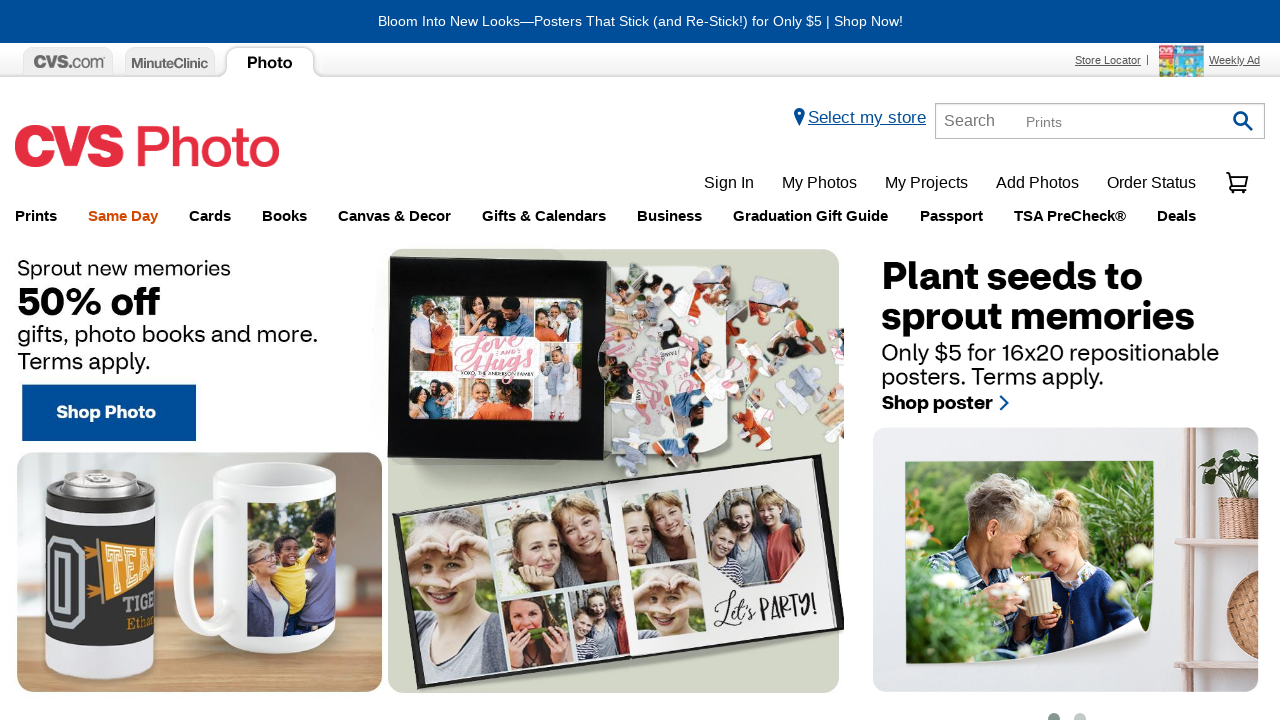

Photo services page loaded and Photo content is visible
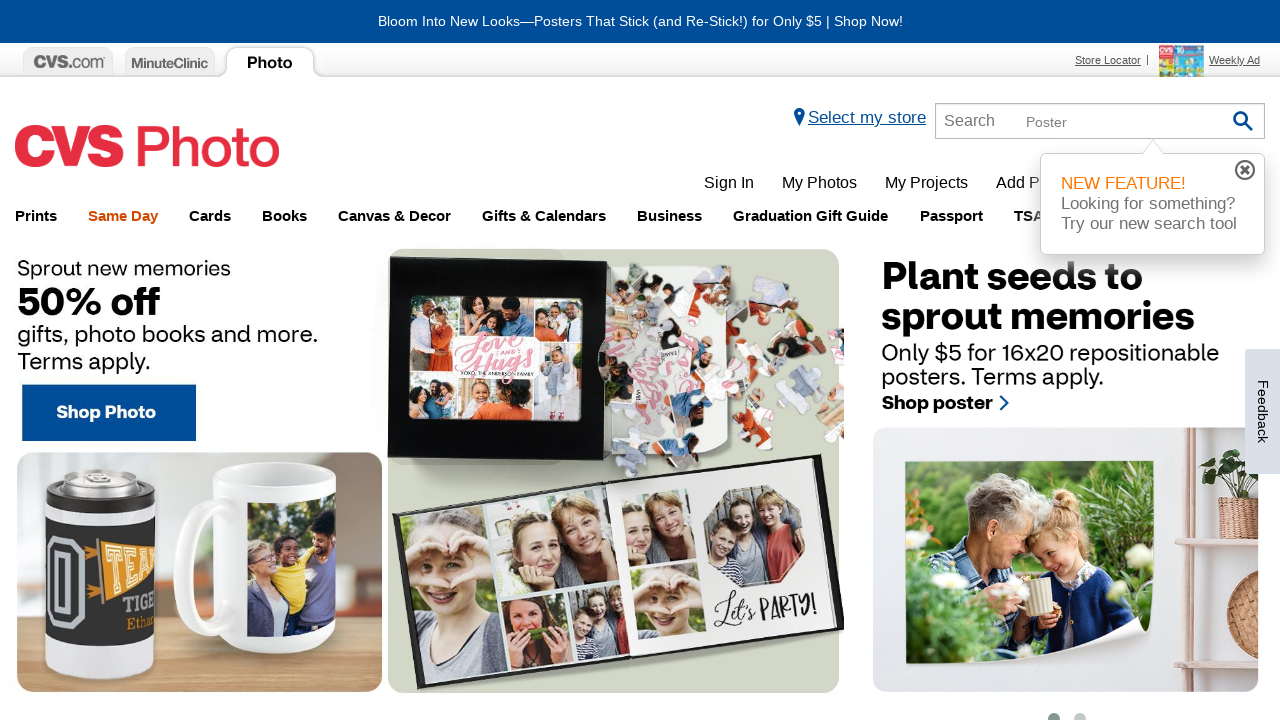

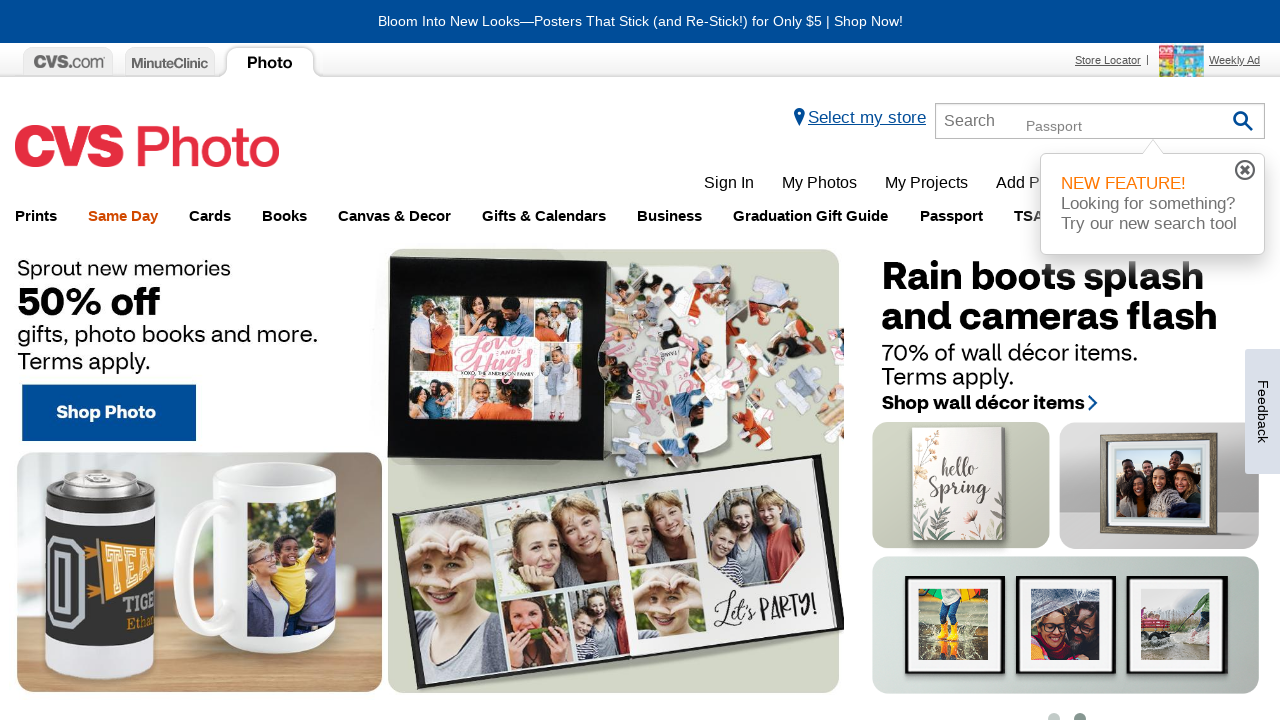